Tests date picker functionality by entering a date and pressing Enter to confirm

Starting URL: https://formy-project.herokuapp.com/datepicker

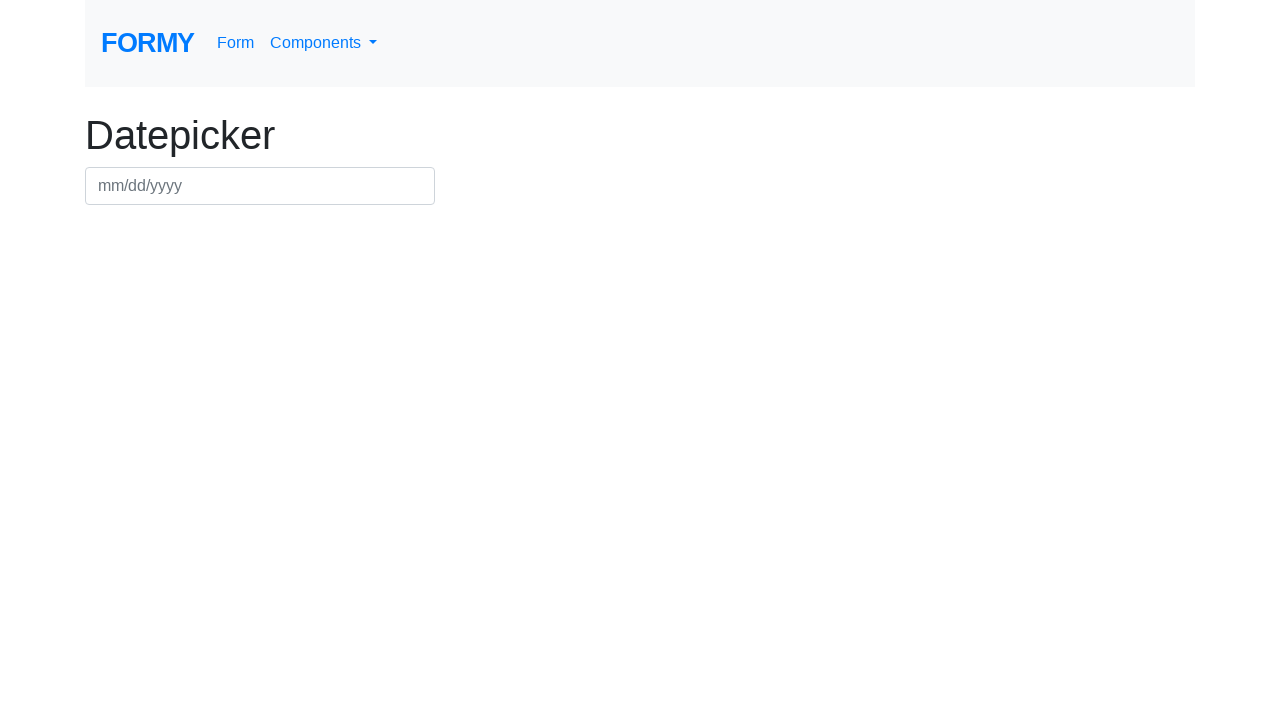

Filled date picker field with '11/01/2022' on #datepicker
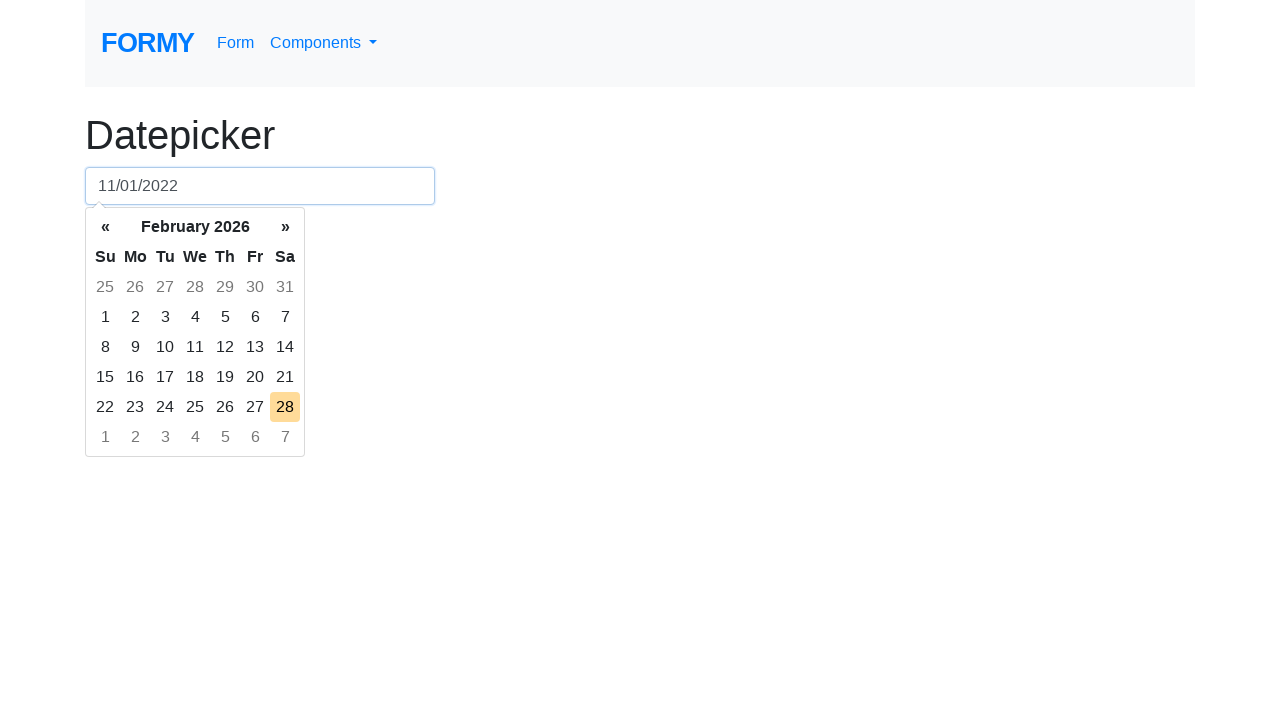

Pressed Enter to confirm the date selection on #datepicker
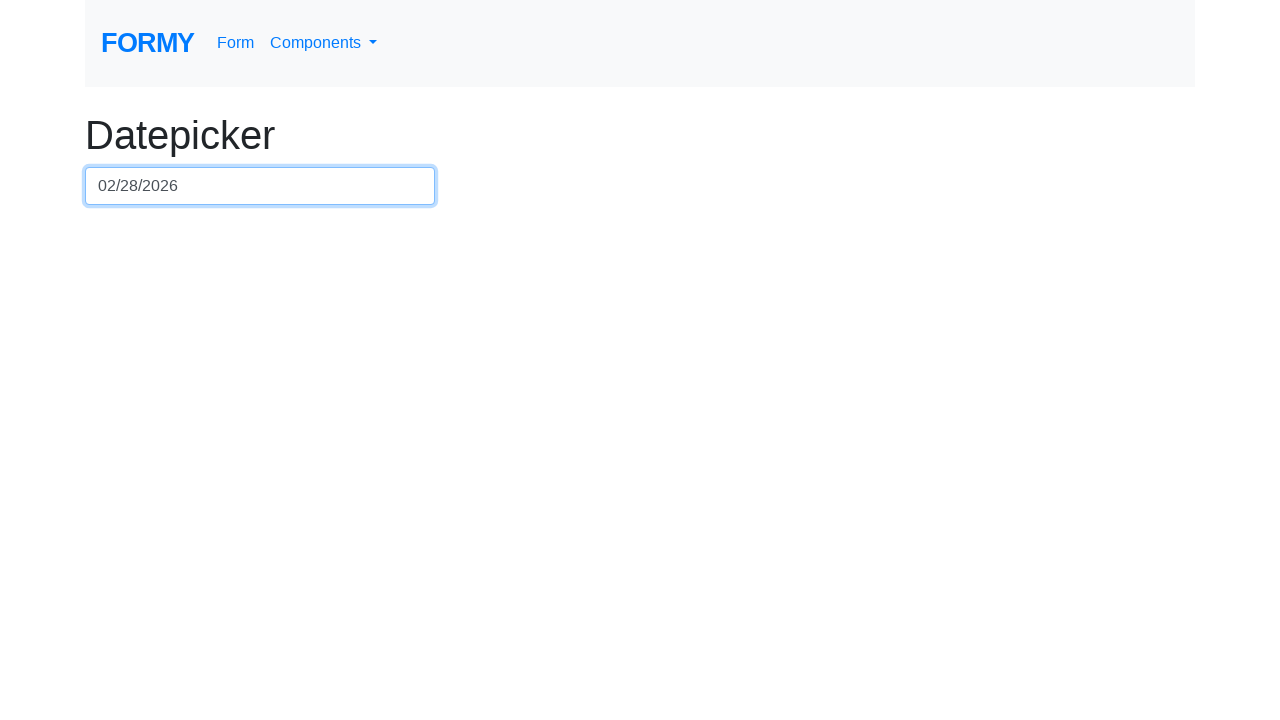

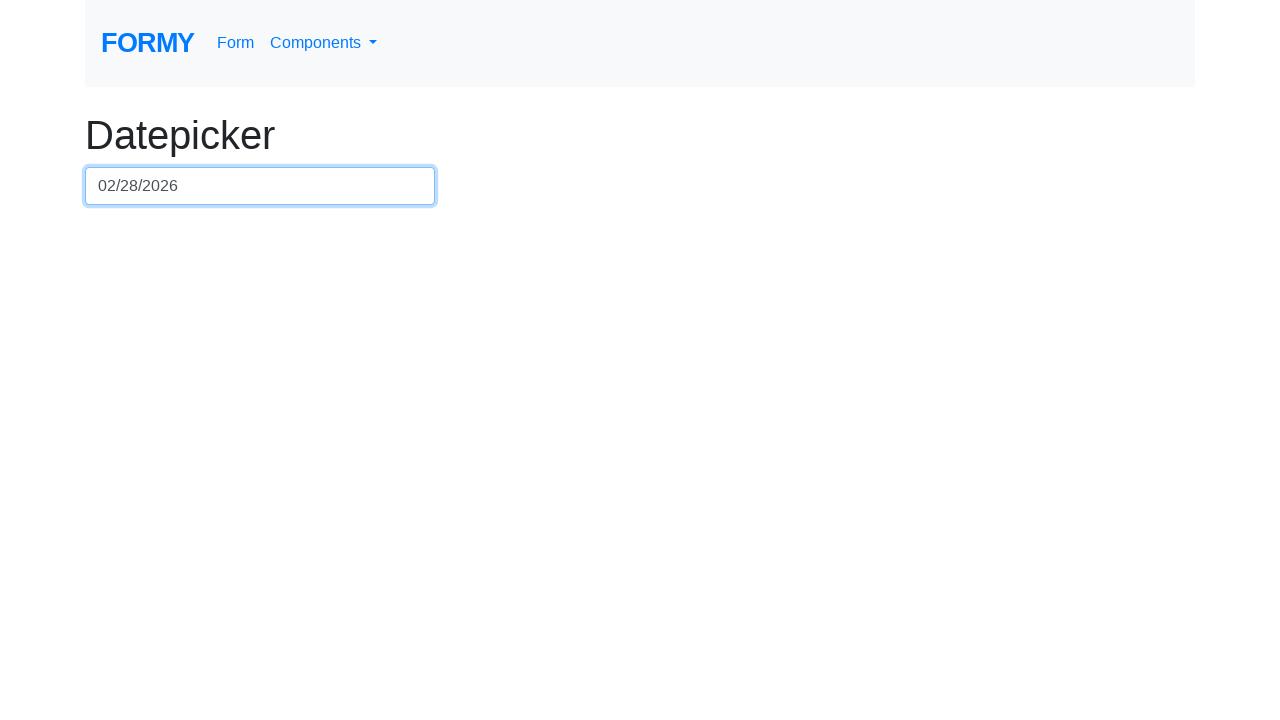